Proceeds to checkout by clicking the checkout button in the shopping cart

Starting URL: https://bstackdemo.com/

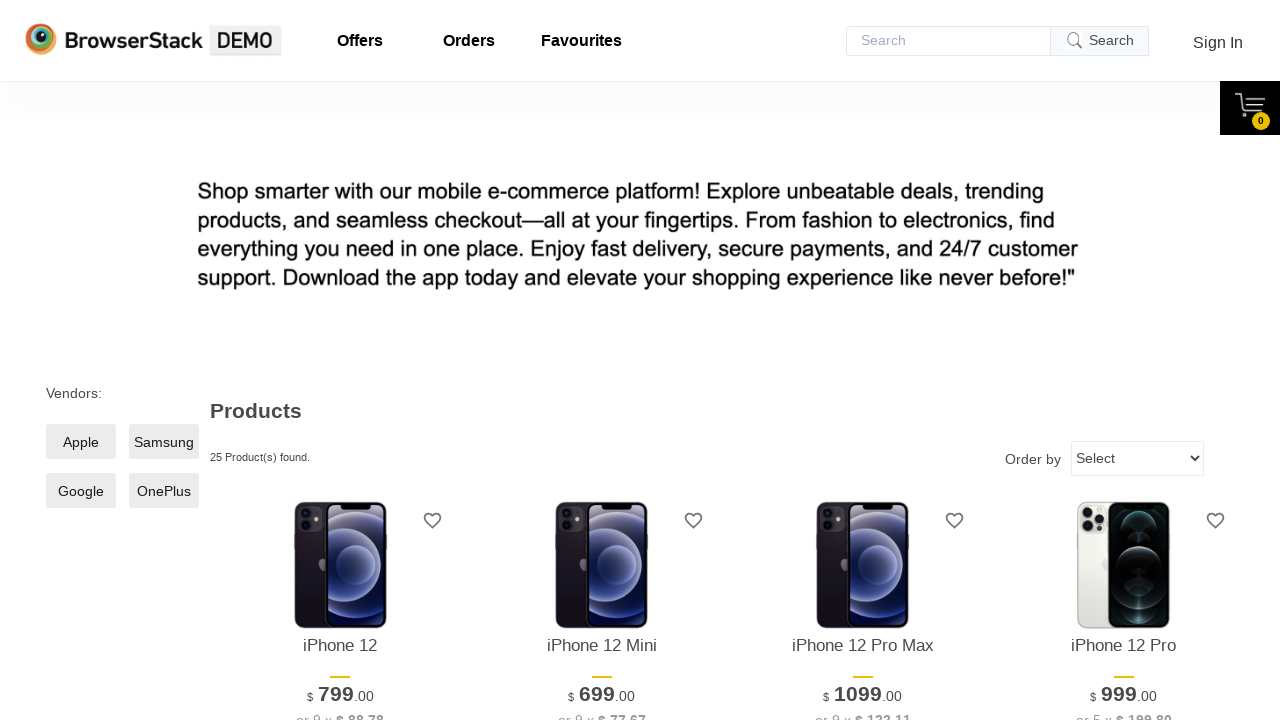

Clicked add to cart button for iPhone 11 device at (340, 361) on xpath=//div[@data-sku='iPhone11-device-info.png']//div[contains(@class, 'shelf-i
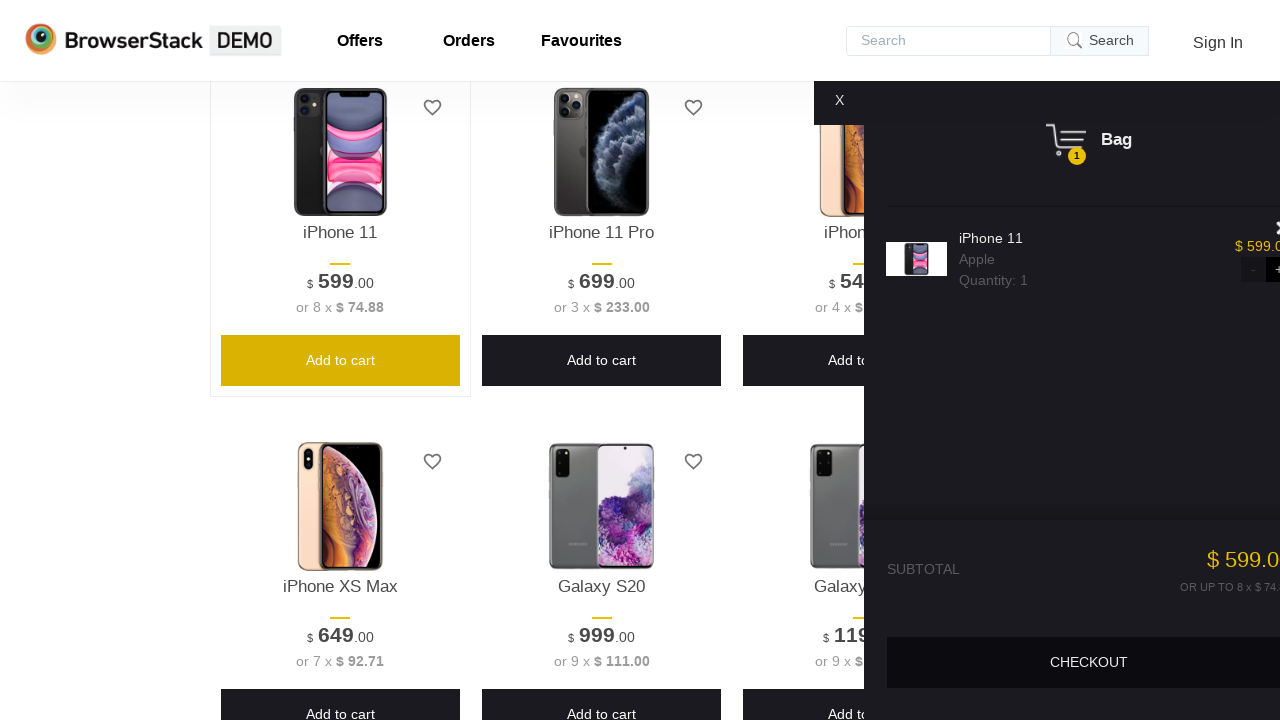

Clicked checkout button to proceed to checkout at (1041, 259) on //*[@id="__next"]/div/div/div[2]/div[2]/div[2]/div/div[3]
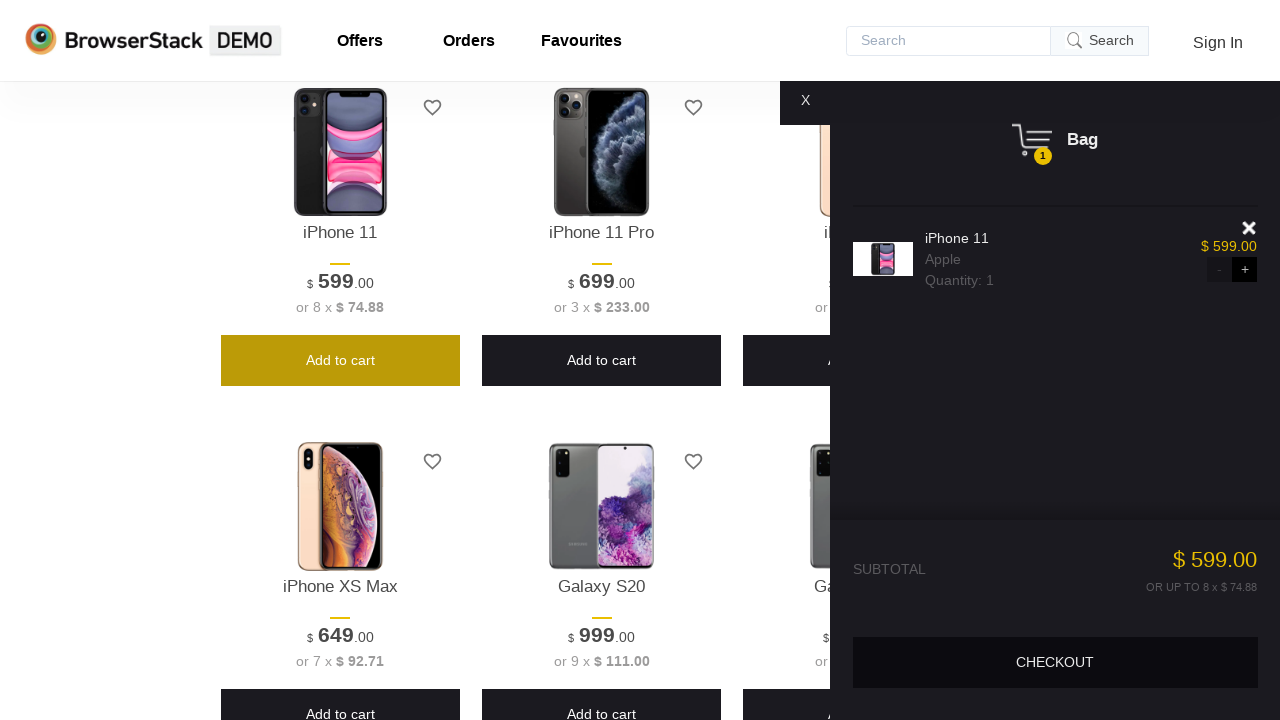

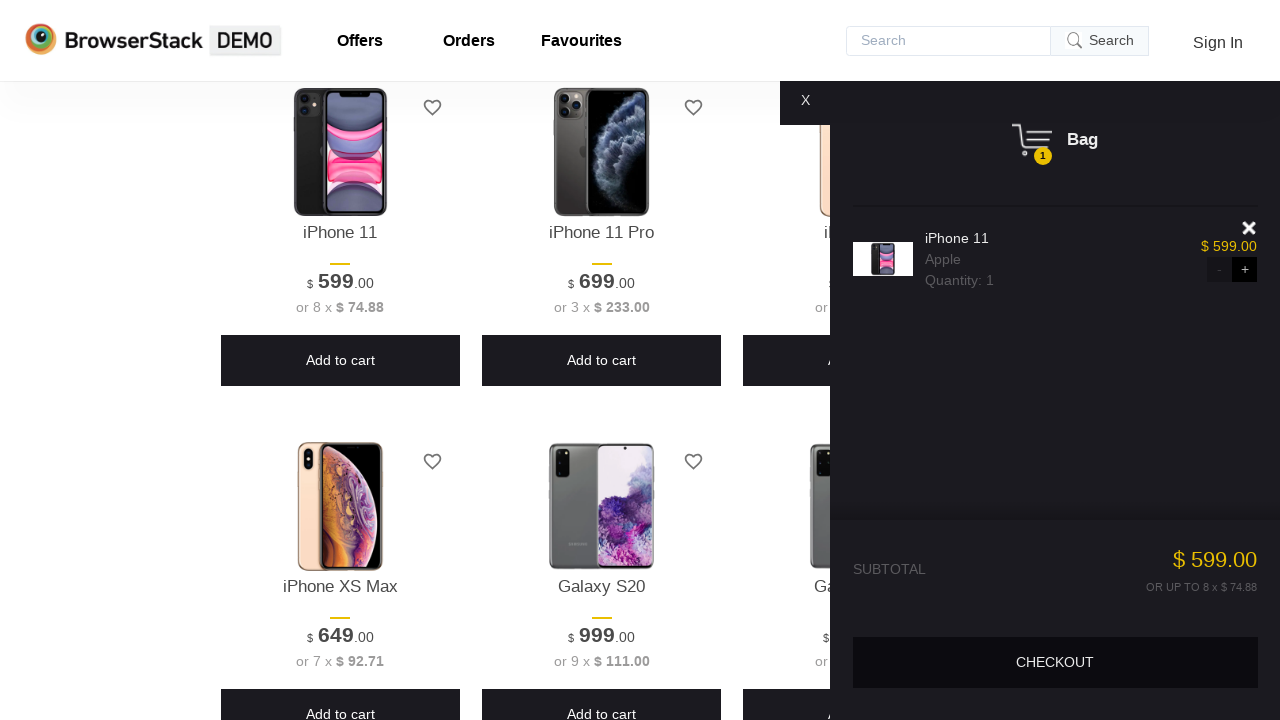